Tests jQuery UI droppable functionality by navigating to the droppable demo and dragging one element onto another target element

Starting URL: https://jqueryui.com/draggable/

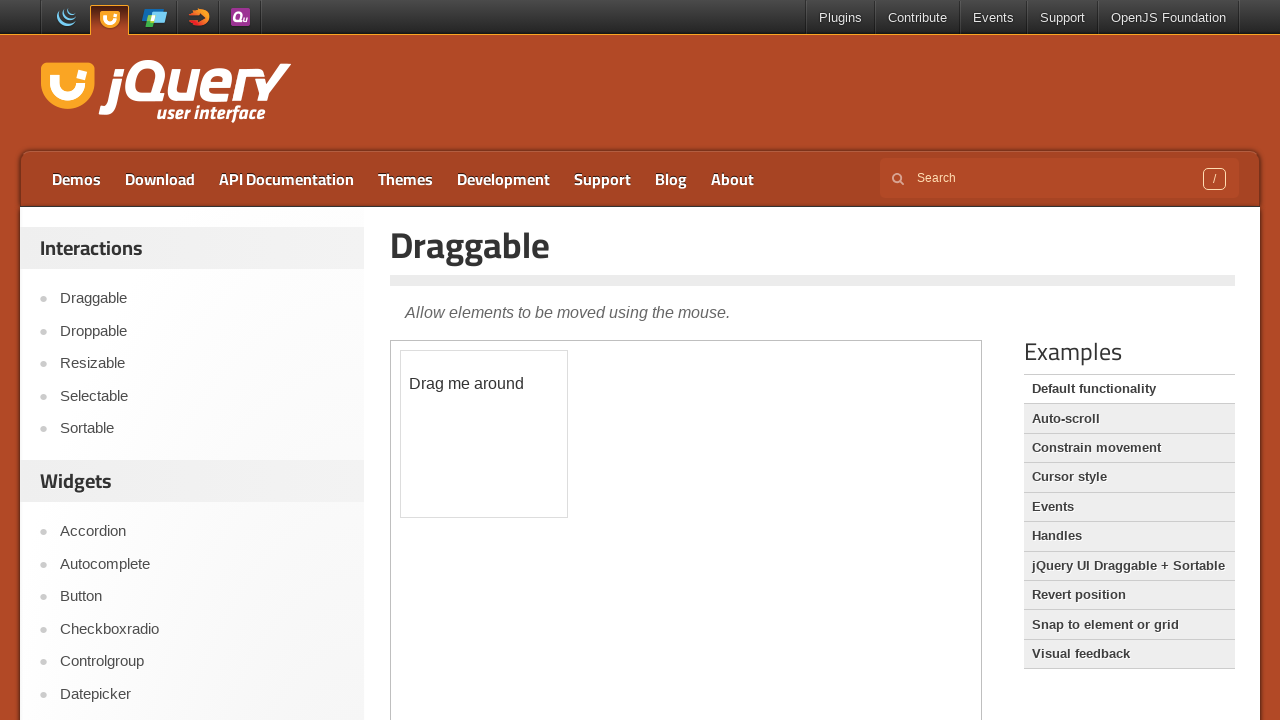

Clicked on Droppable link to navigate to droppable demo at (202, 331) on a:text('Droppable')
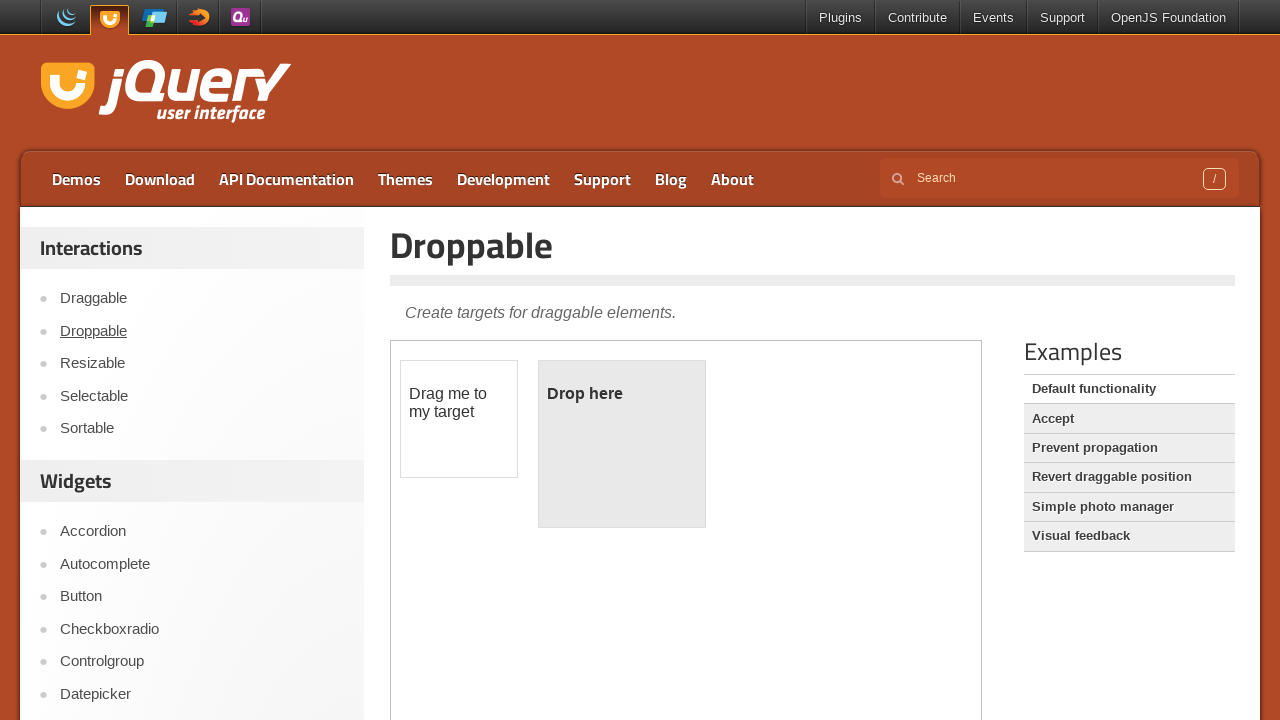

Located the demo iframe
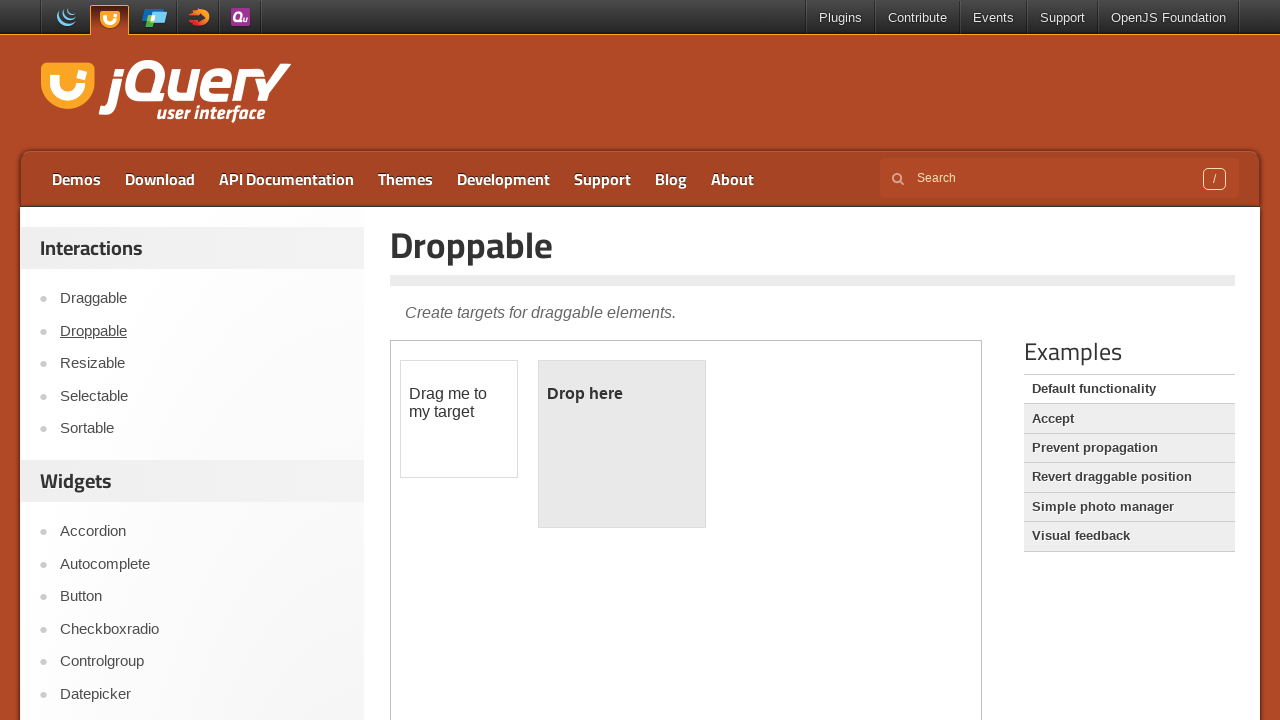

Located the draggable element with ID 'draggable'
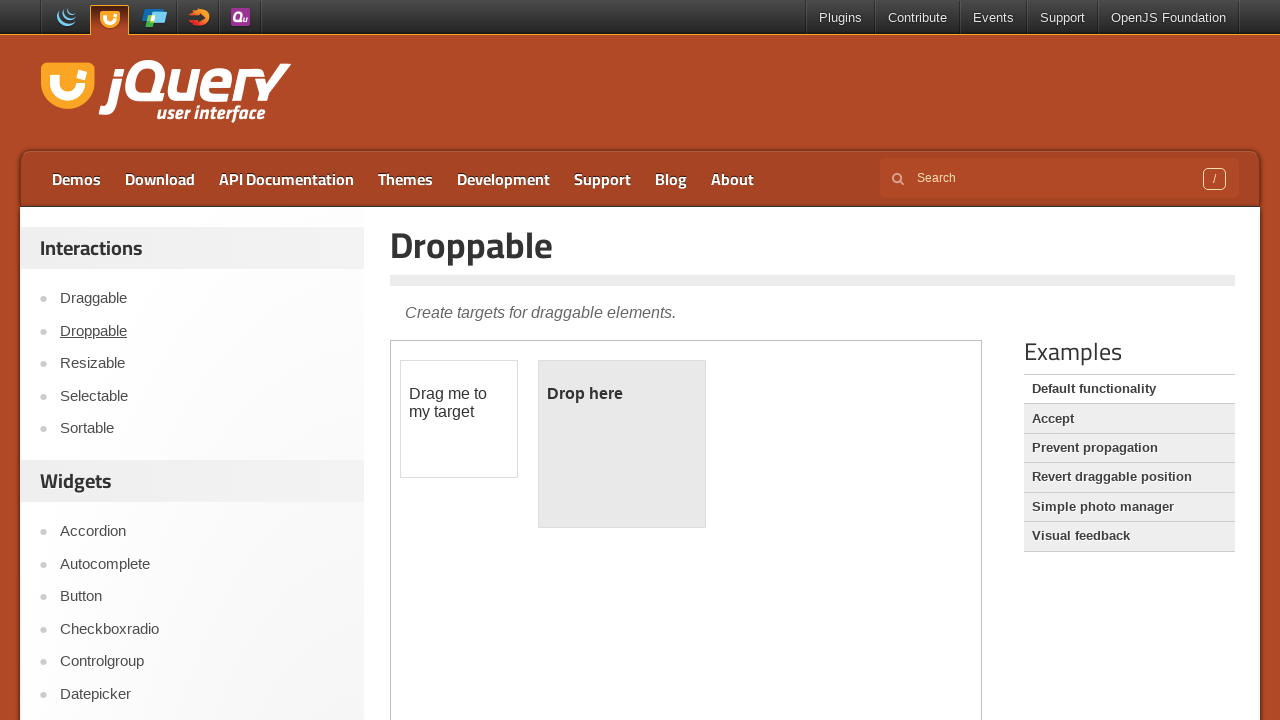

Located the droppable target element with ID 'droppable'
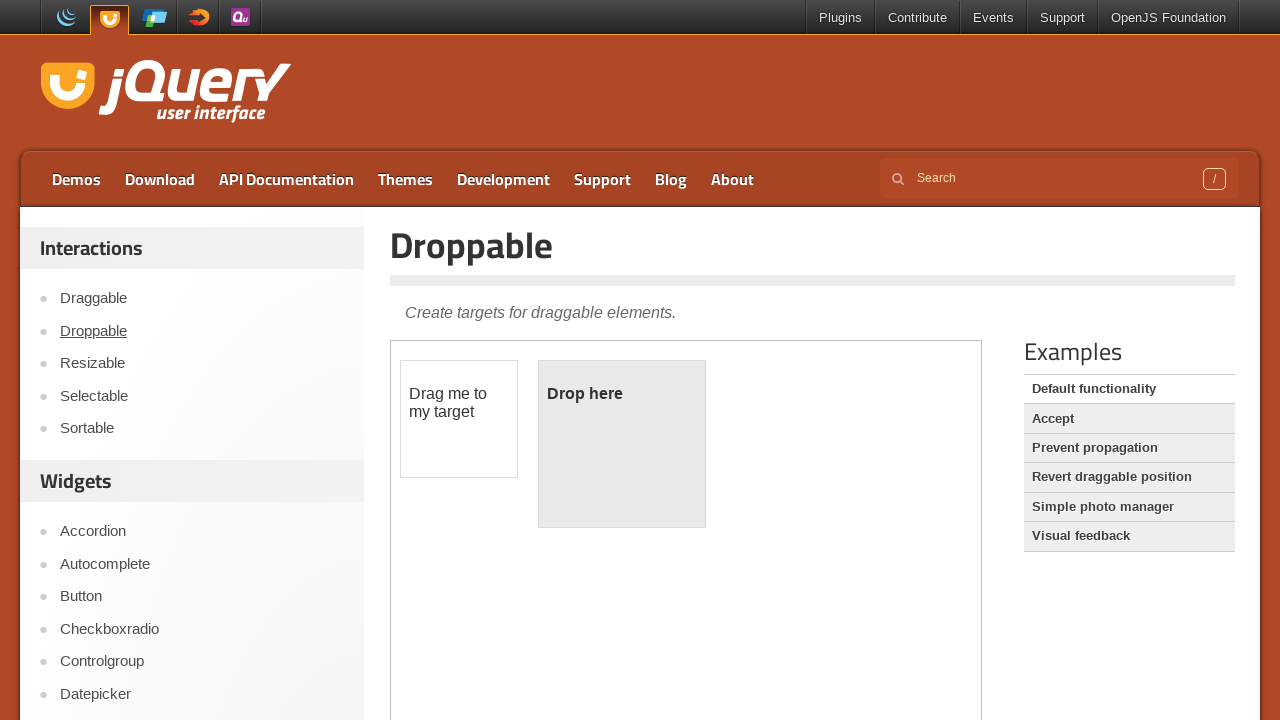

Dragged the draggable element onto the droppable target element at (622, 444)
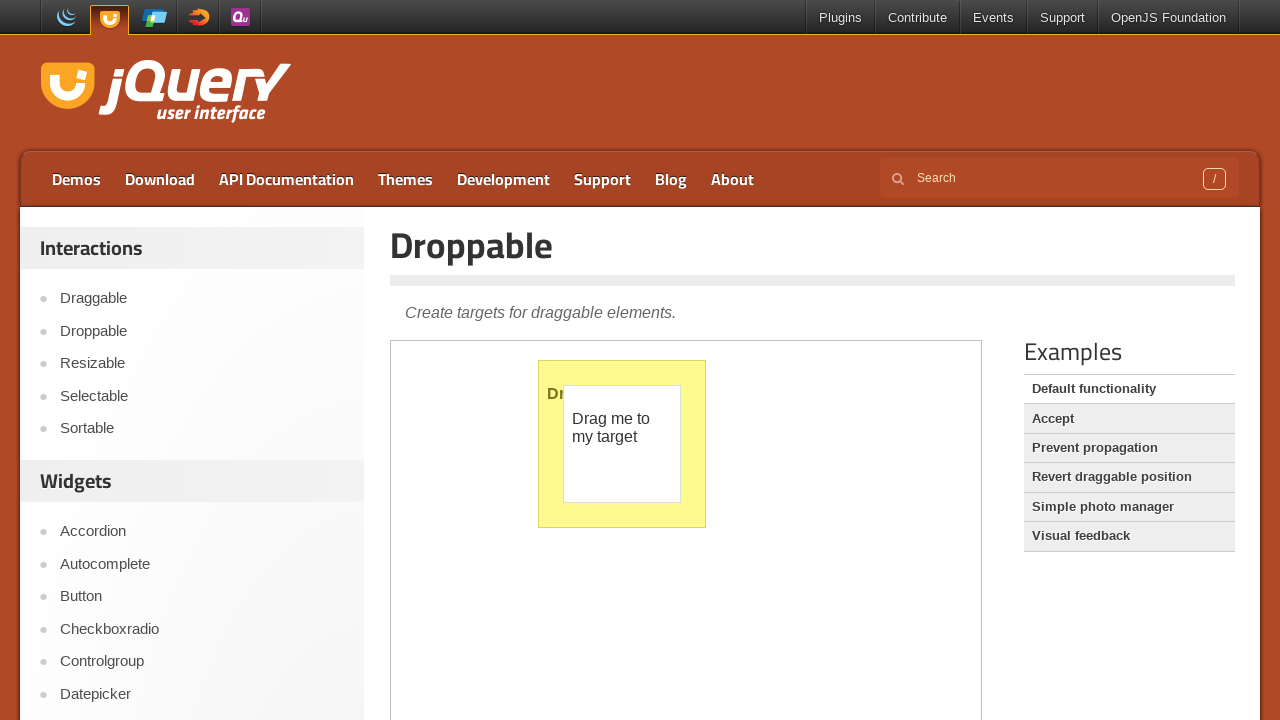

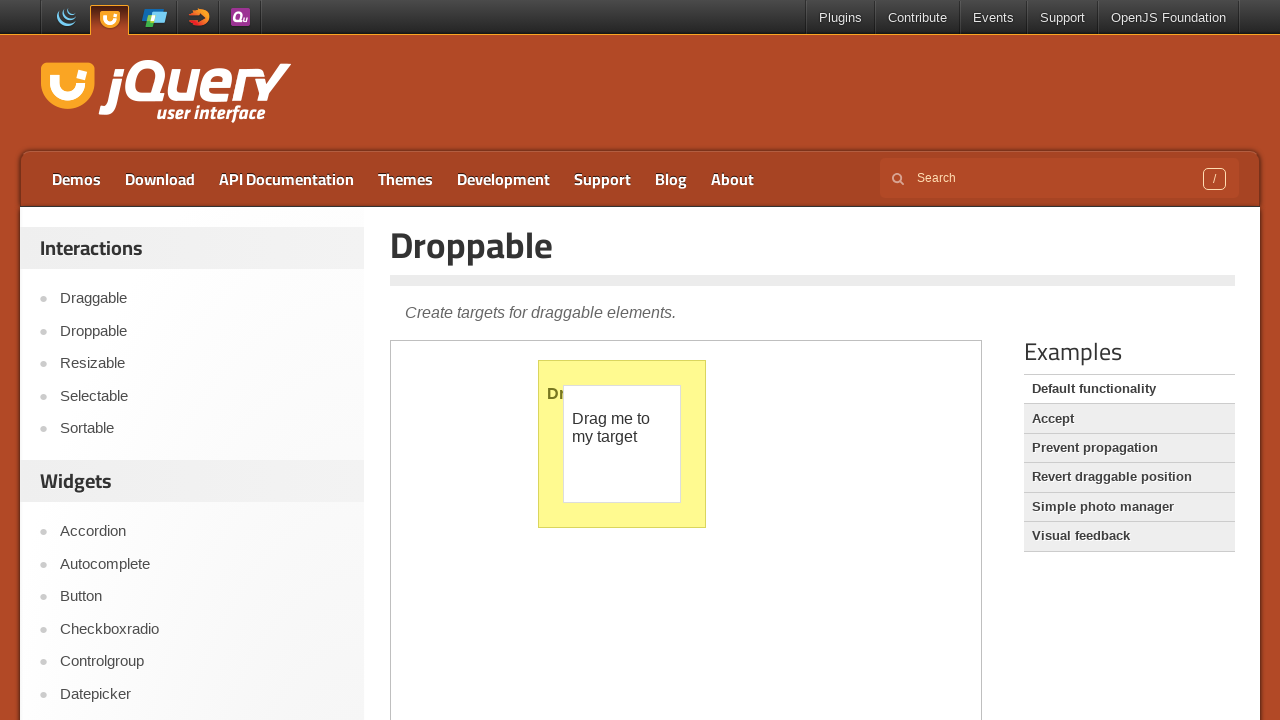